Opens the Fire-Boltt smartwatch website and waits for the page to load

Starting URL: https://www.fireboltt.com/

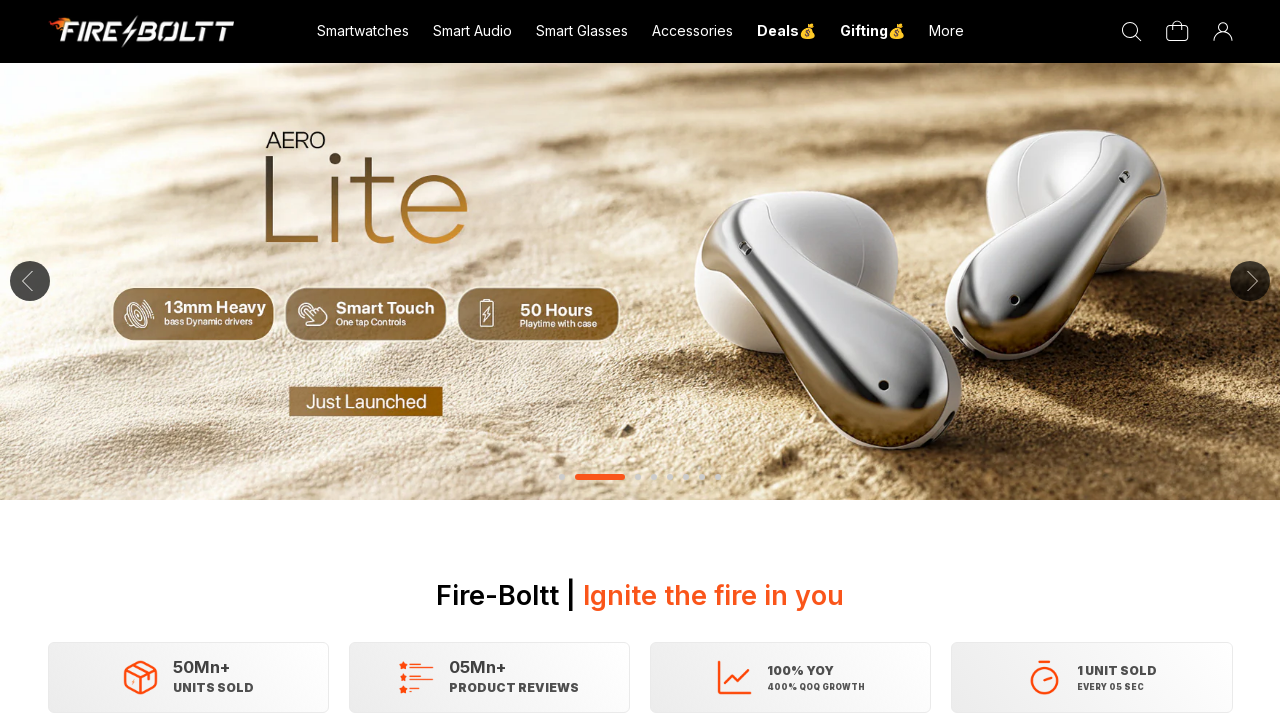

Navigated to Fire-Boltt smartwatch website
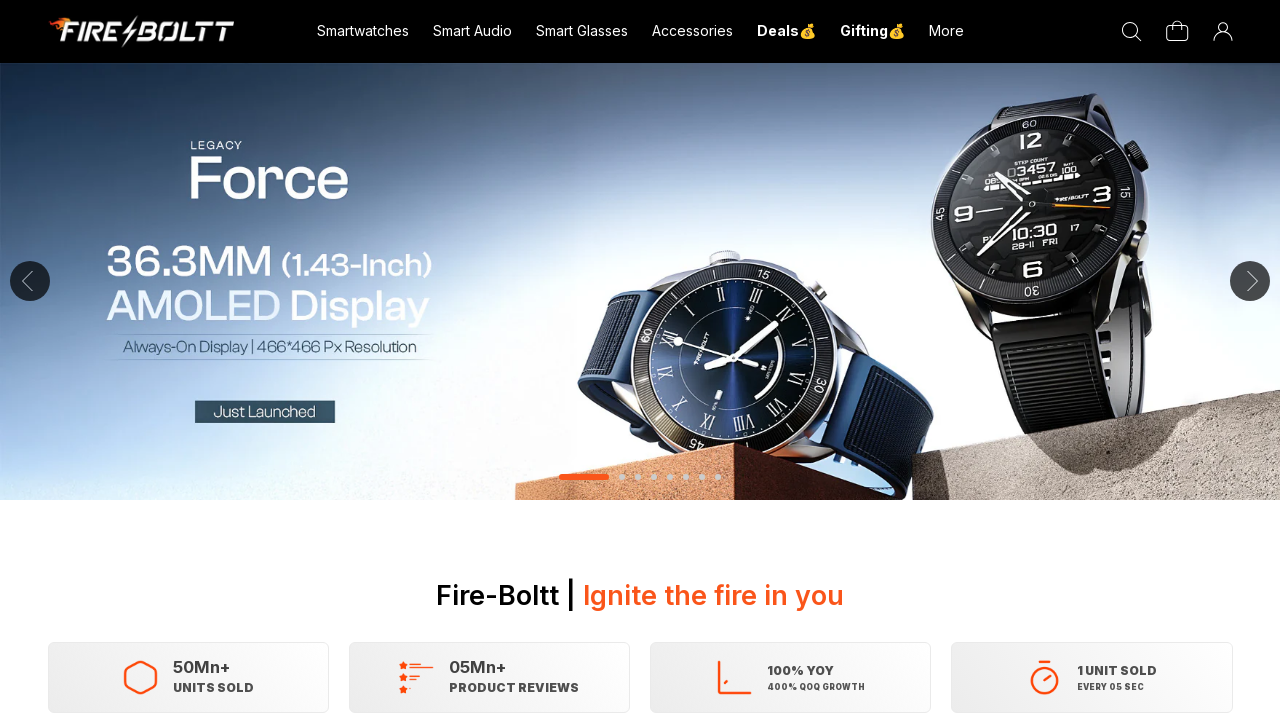

Page DOM content fully loaded
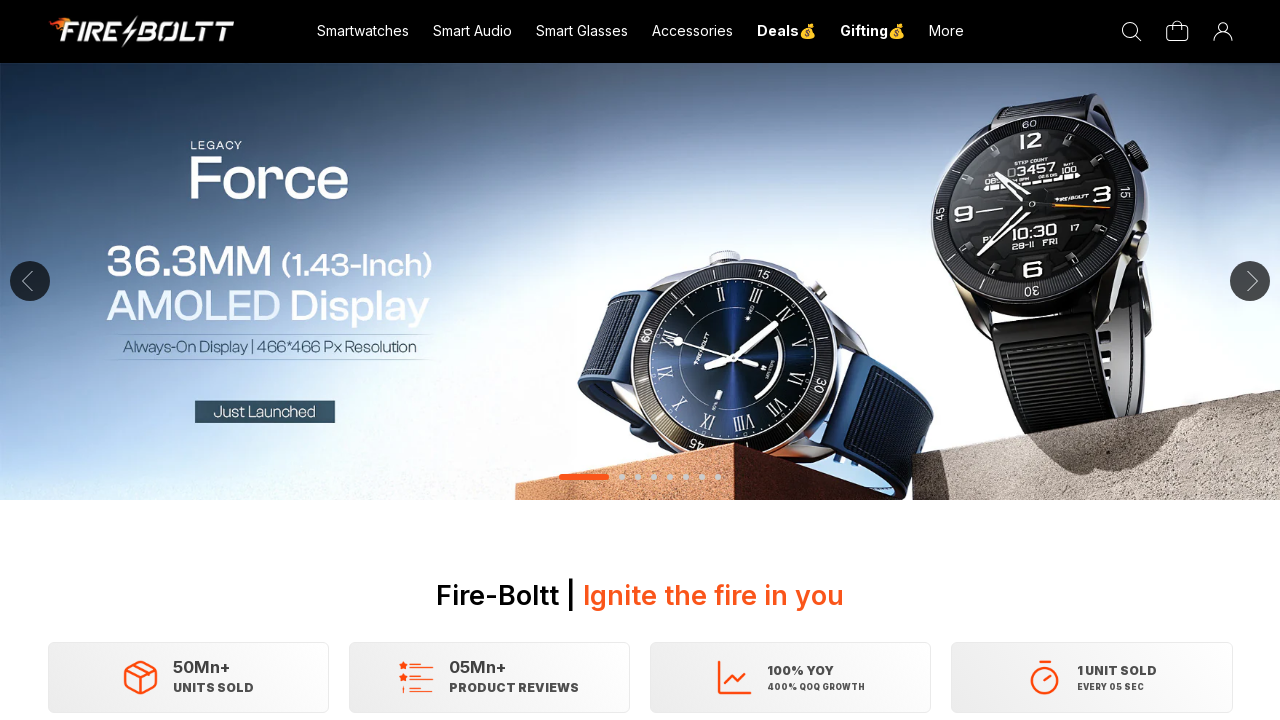

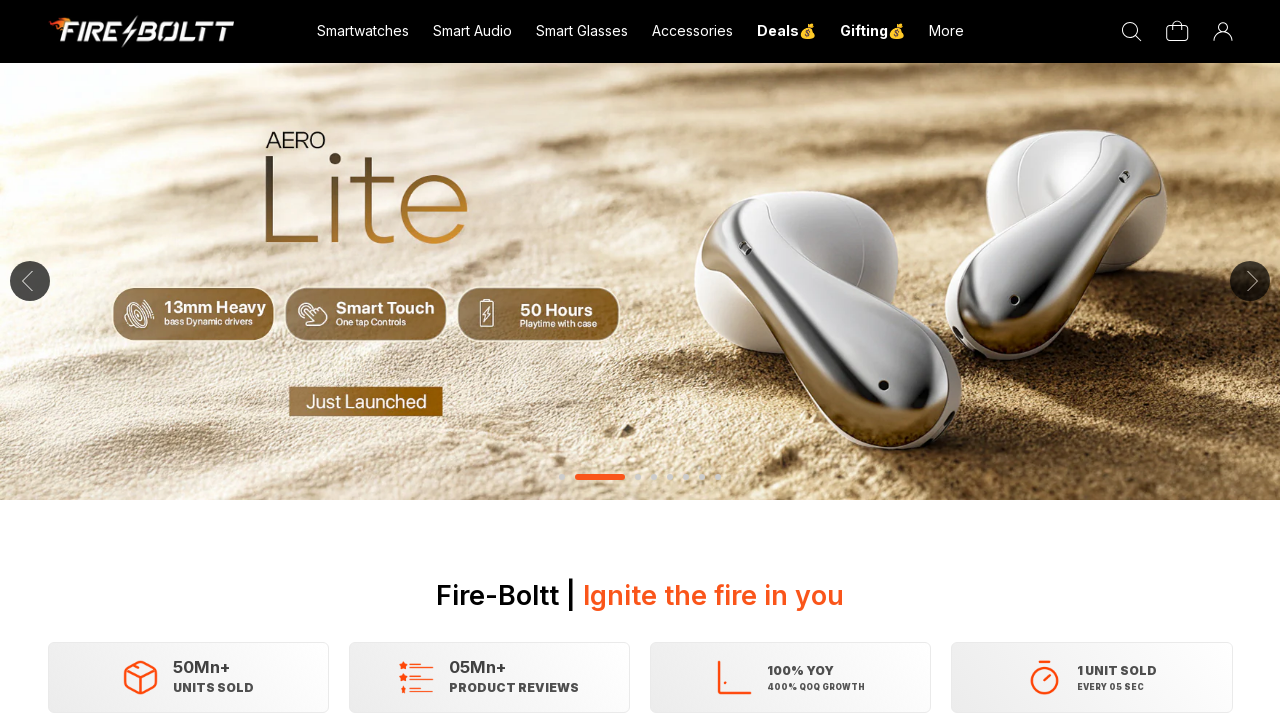